Tests a workshop form by clicking show details button, filling in task name and comment fields, submitting via Enter key, and verifying the saved values are displayed

Starting URL: https://suvroc.github.io/selenium-mail-course/02/workshop.html

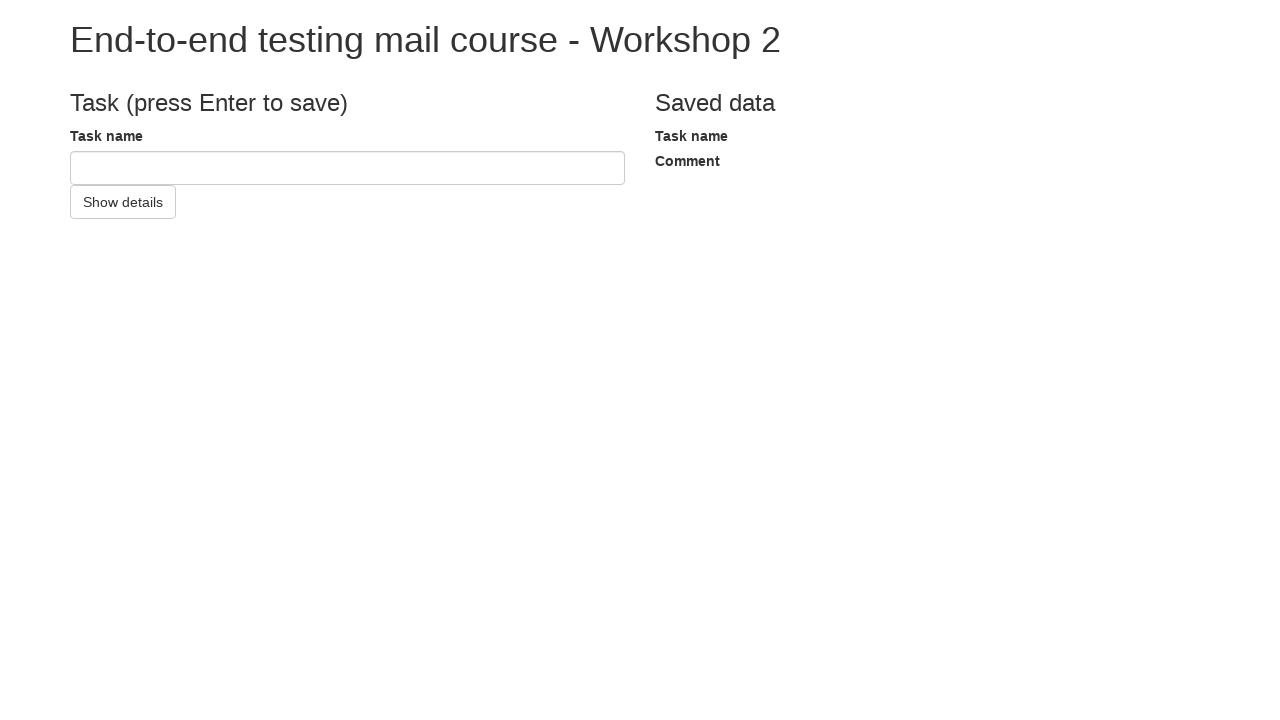

Navigated to workshop form page
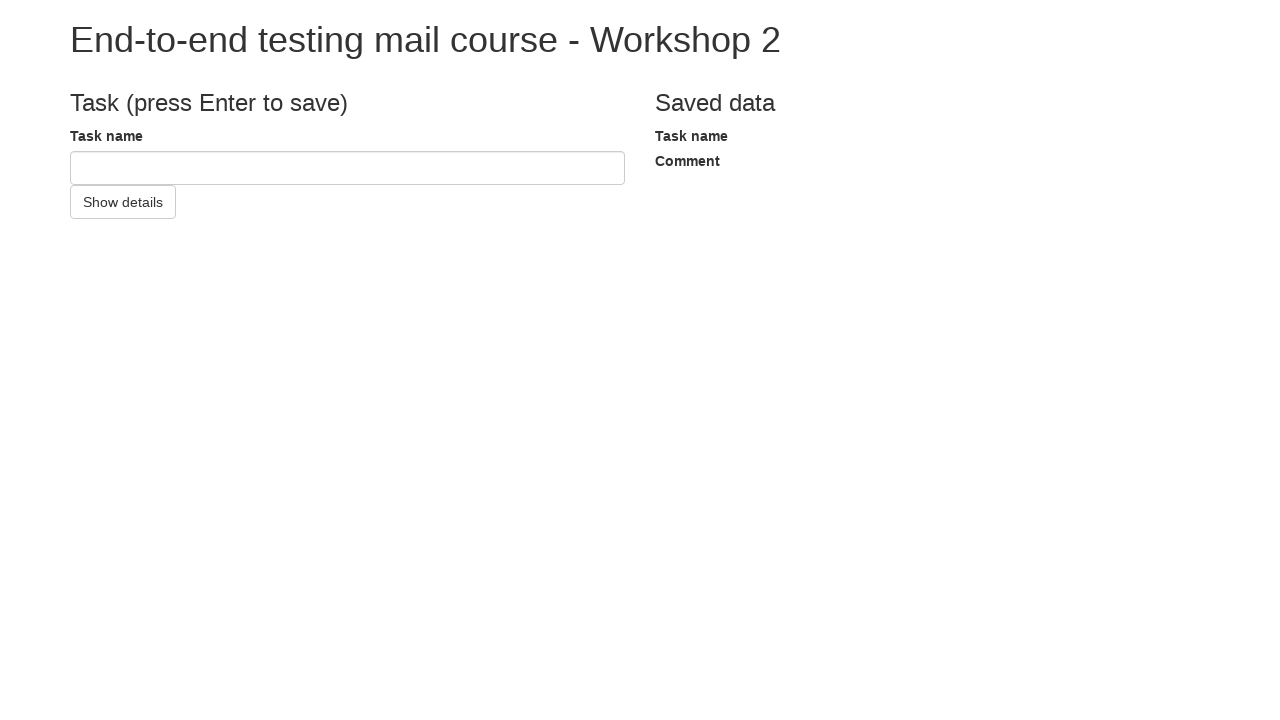

Clicked show details button at (123, 202) on #showDetailsButton
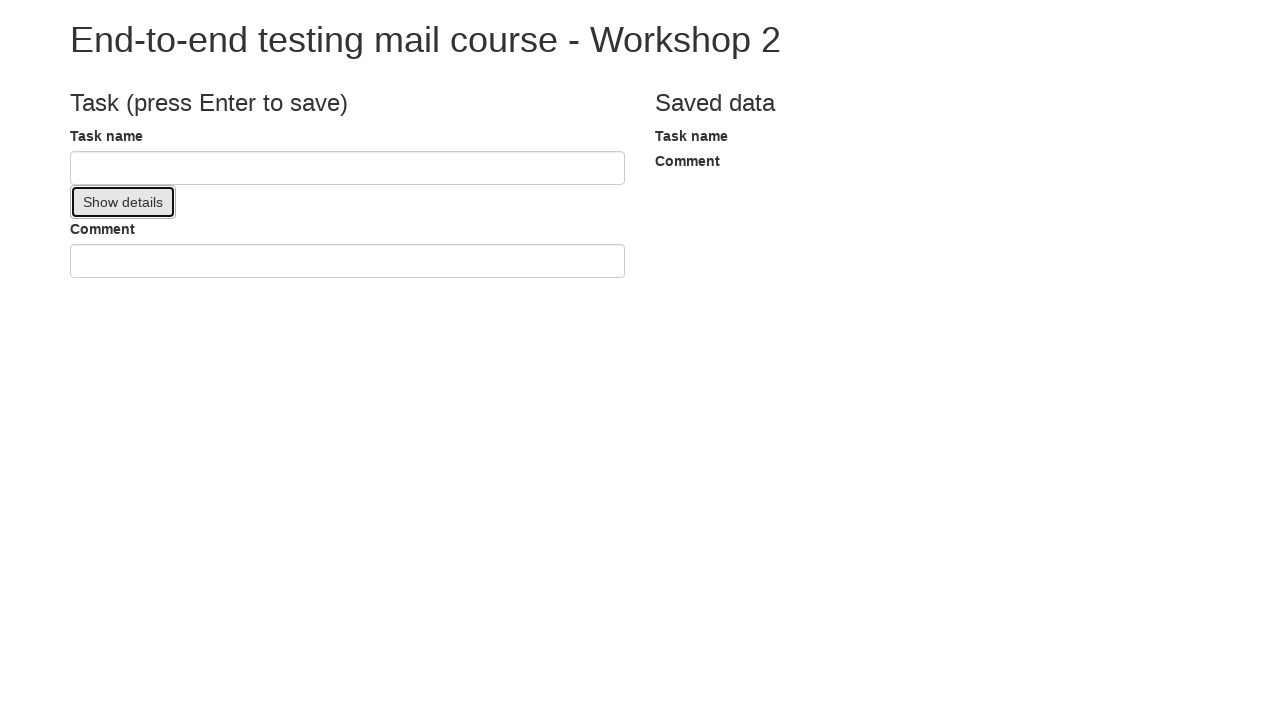

Filled task name input with 'Test name' on #taskNameInput
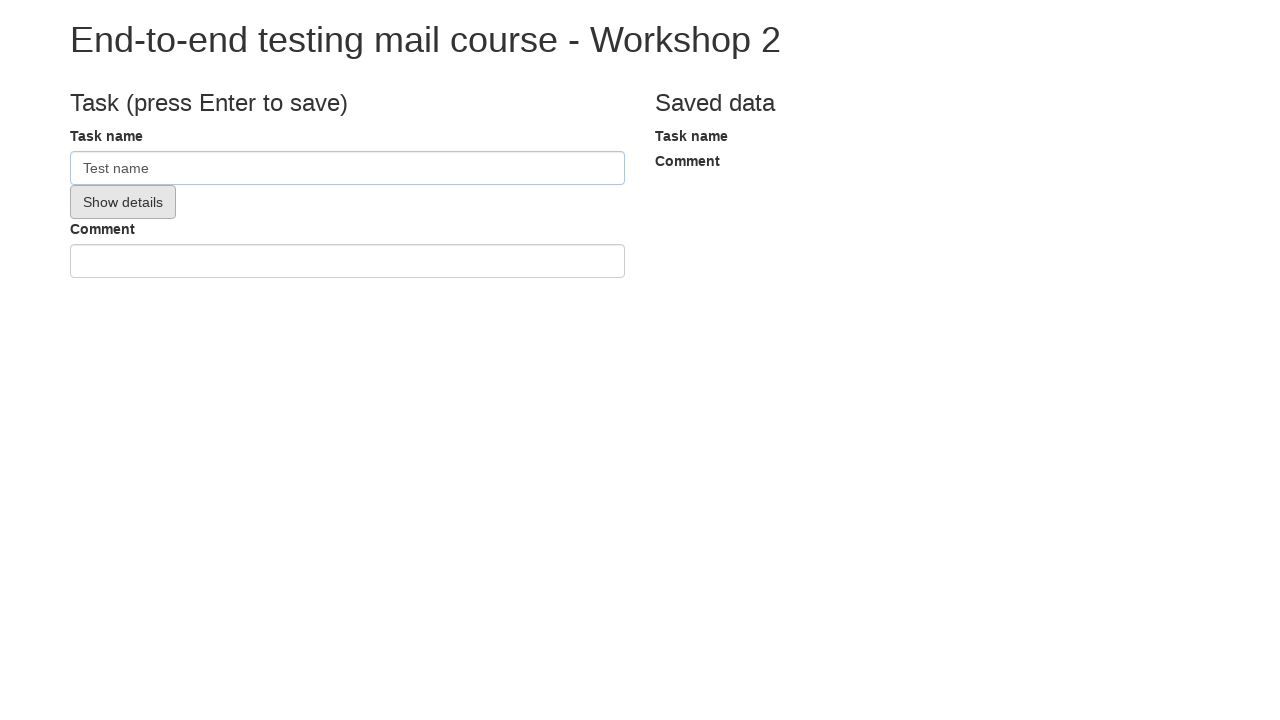

Filled comment input with 'Test comment' on #commentInput
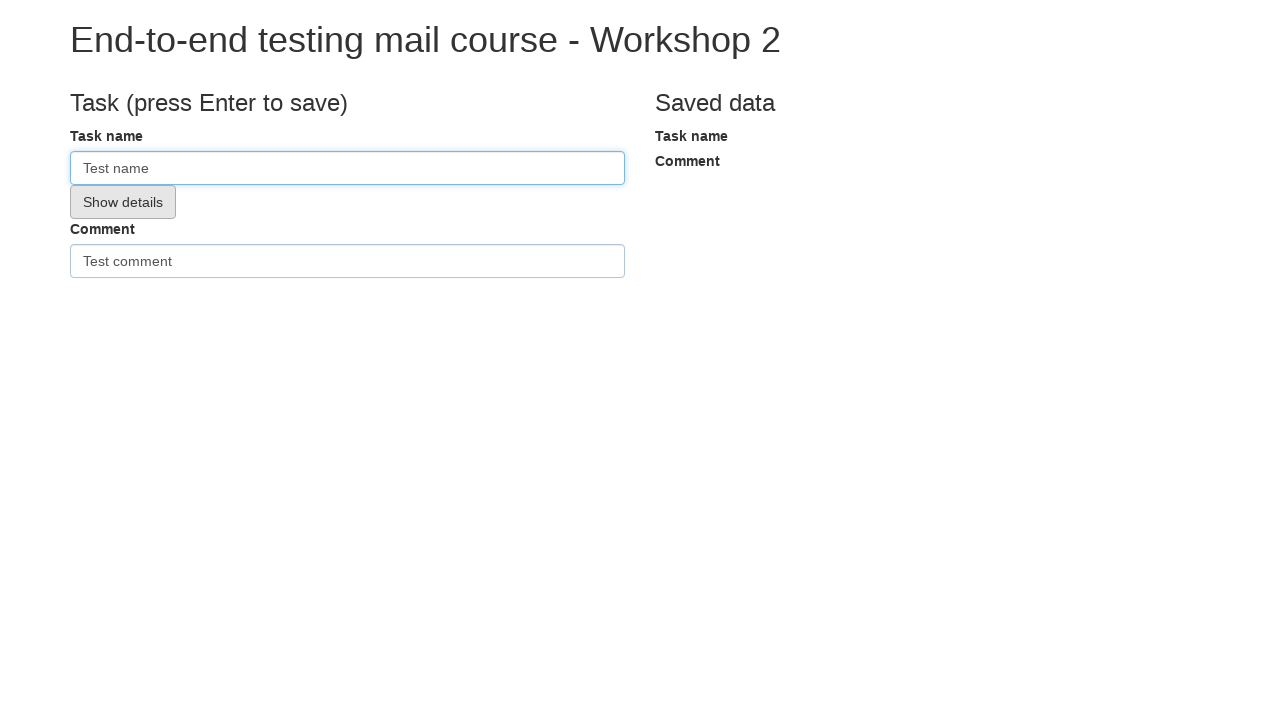

Submitted form by pressing Enter in comment field on #commentInput
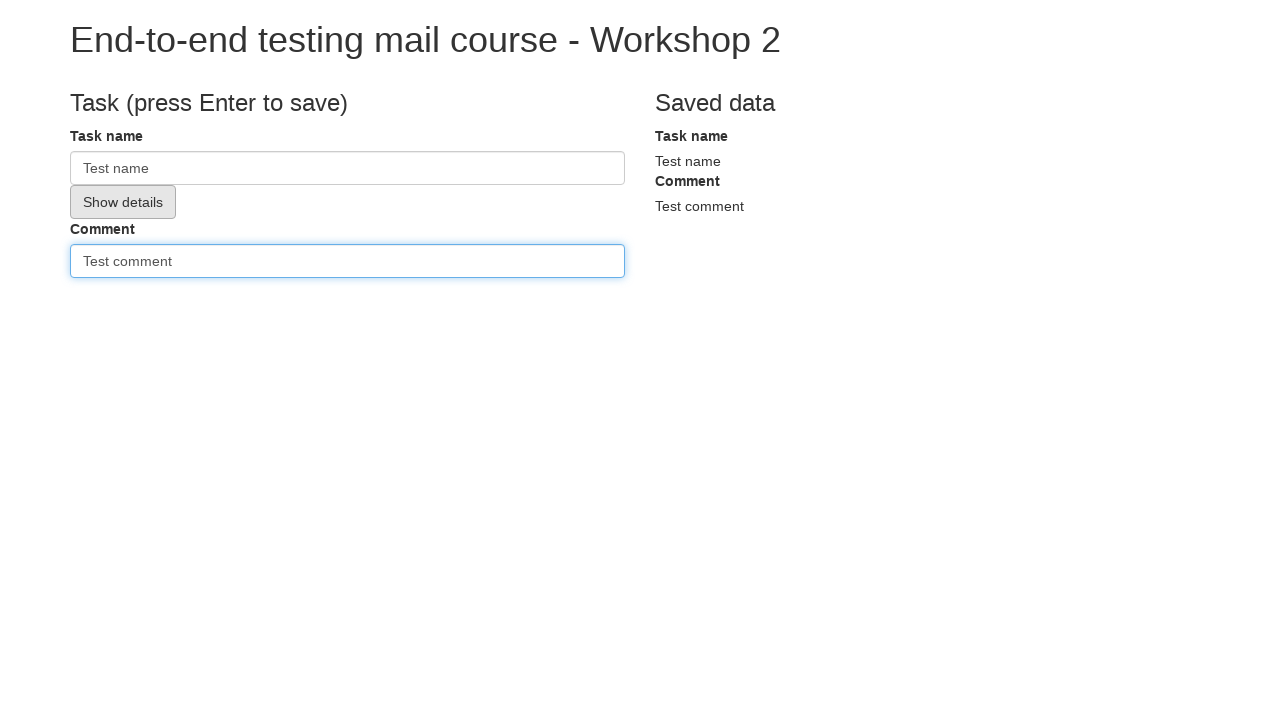

Saved task name element appeared
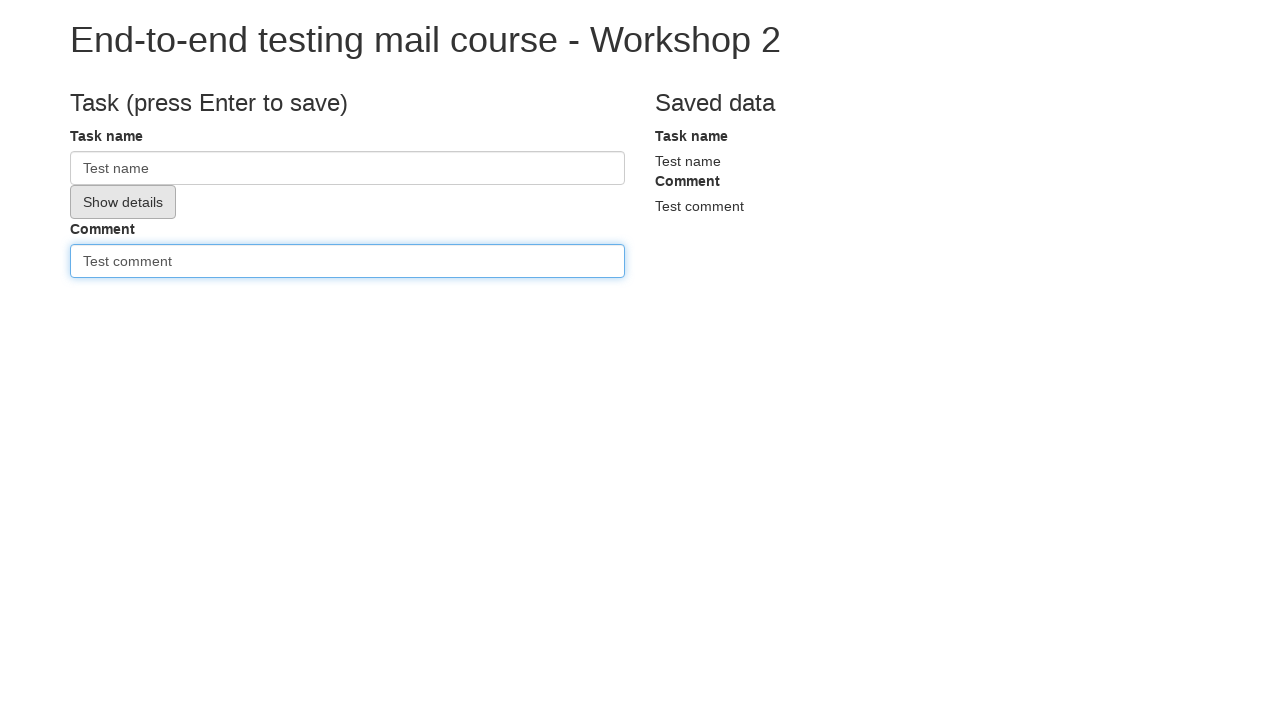

Saved comment element appeared
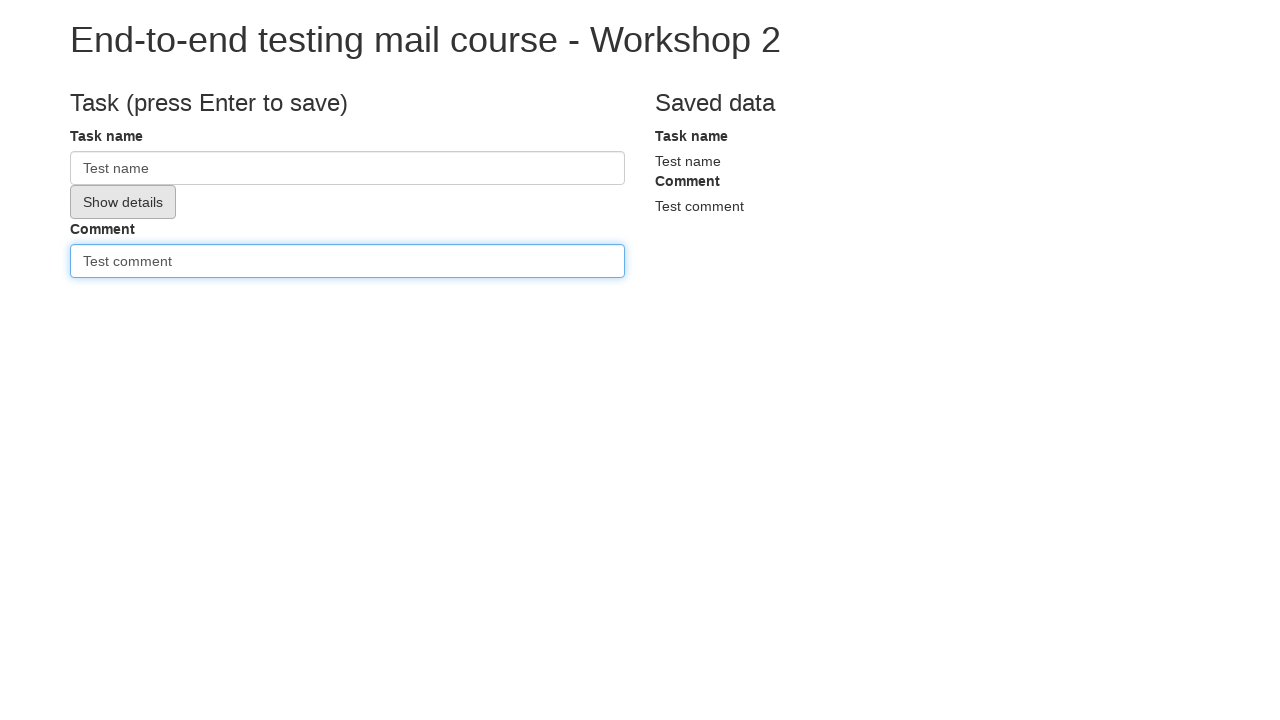

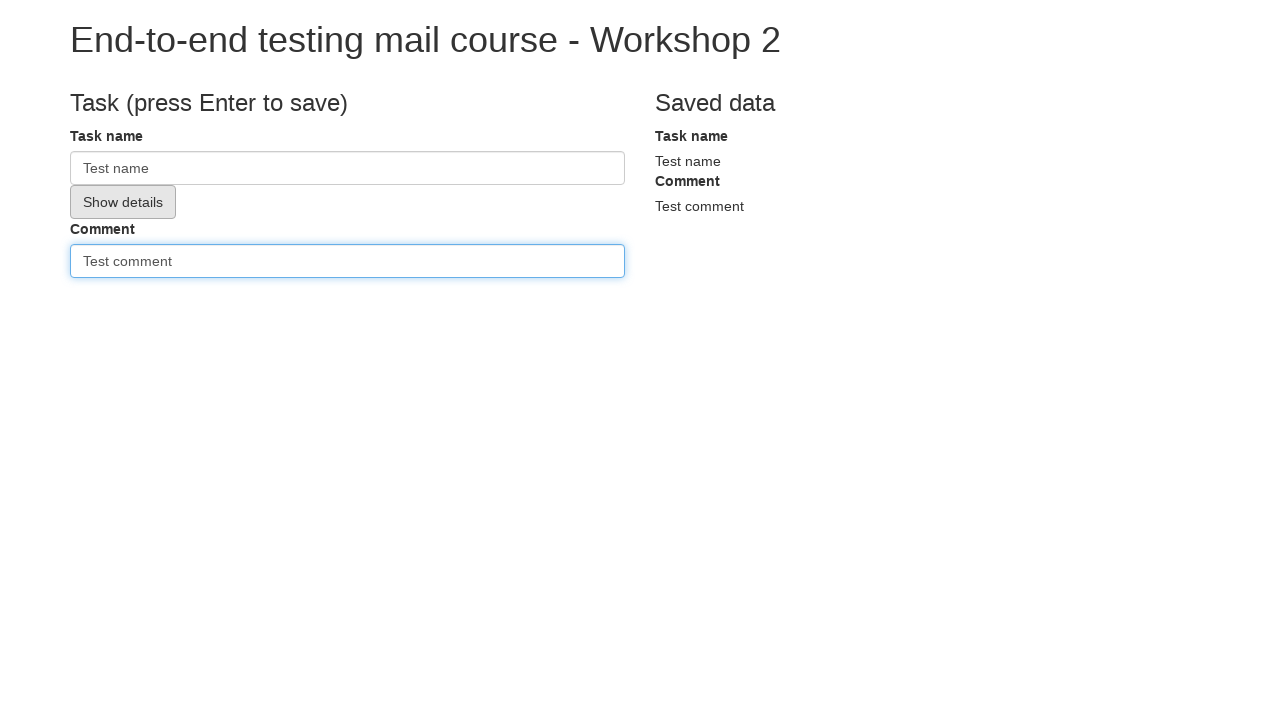